Tests flight search functionality on SpiceJet website by selecting departure city (Bengaluru) and destination city (Delhi) from dynamic dropdowns

Starting URL: https://www.spicejet.com/

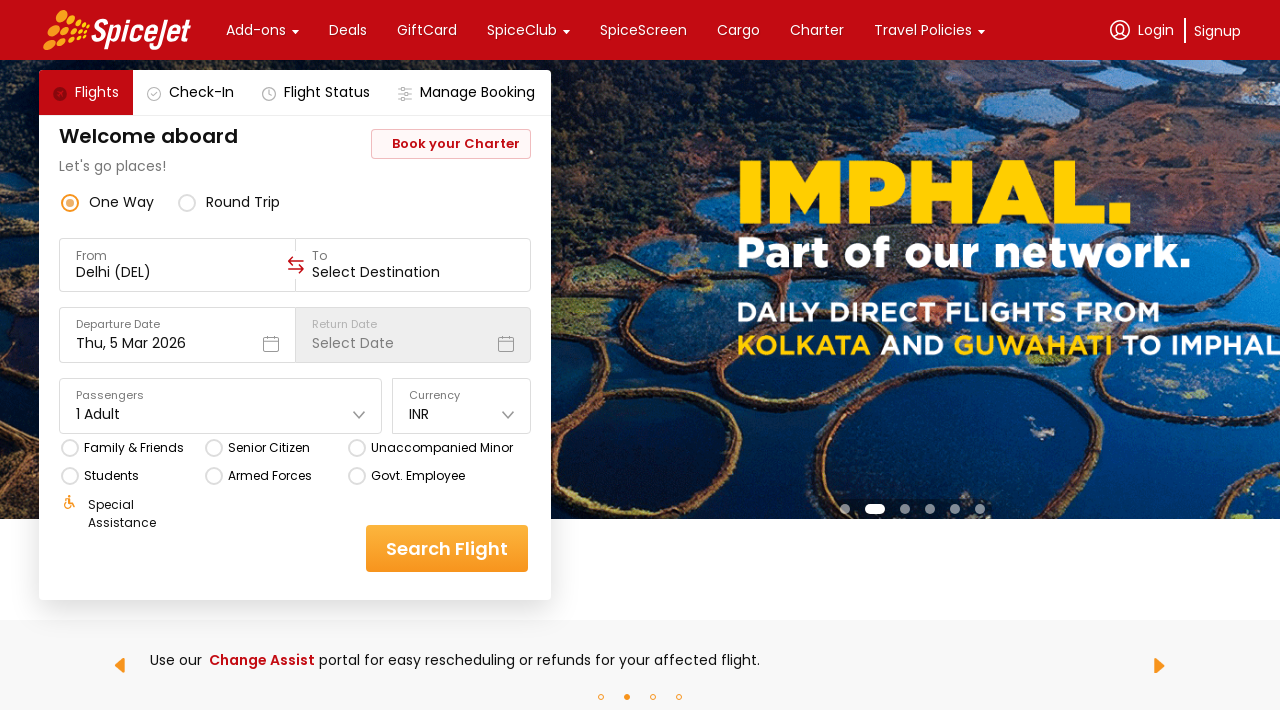

Clicked on the From field to open departure city dropdown at (178, 272) on xpath=//div[contains(text(),'From')]/following-sibling::div/input
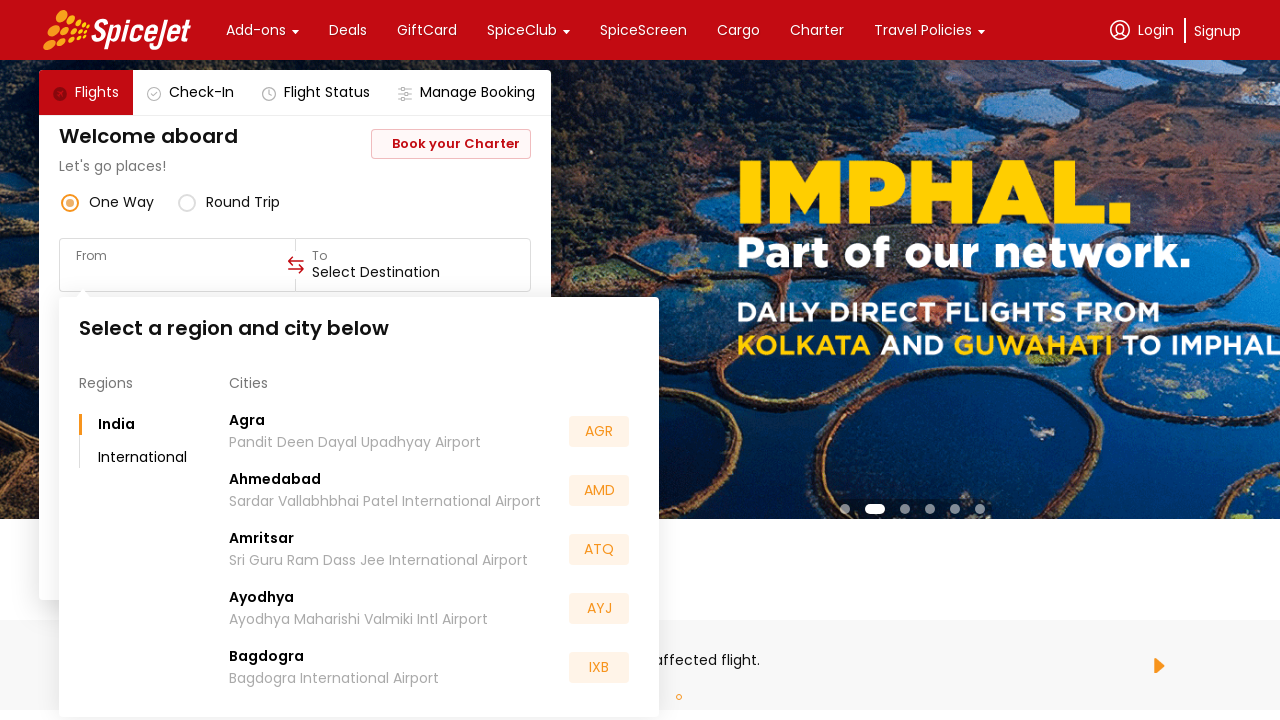

Selected Bengaluru as departure city from dropdown at (266, 552) on xpath=//div[div[contains(text(),'From')]]/following-sibling::div//div[contains(t
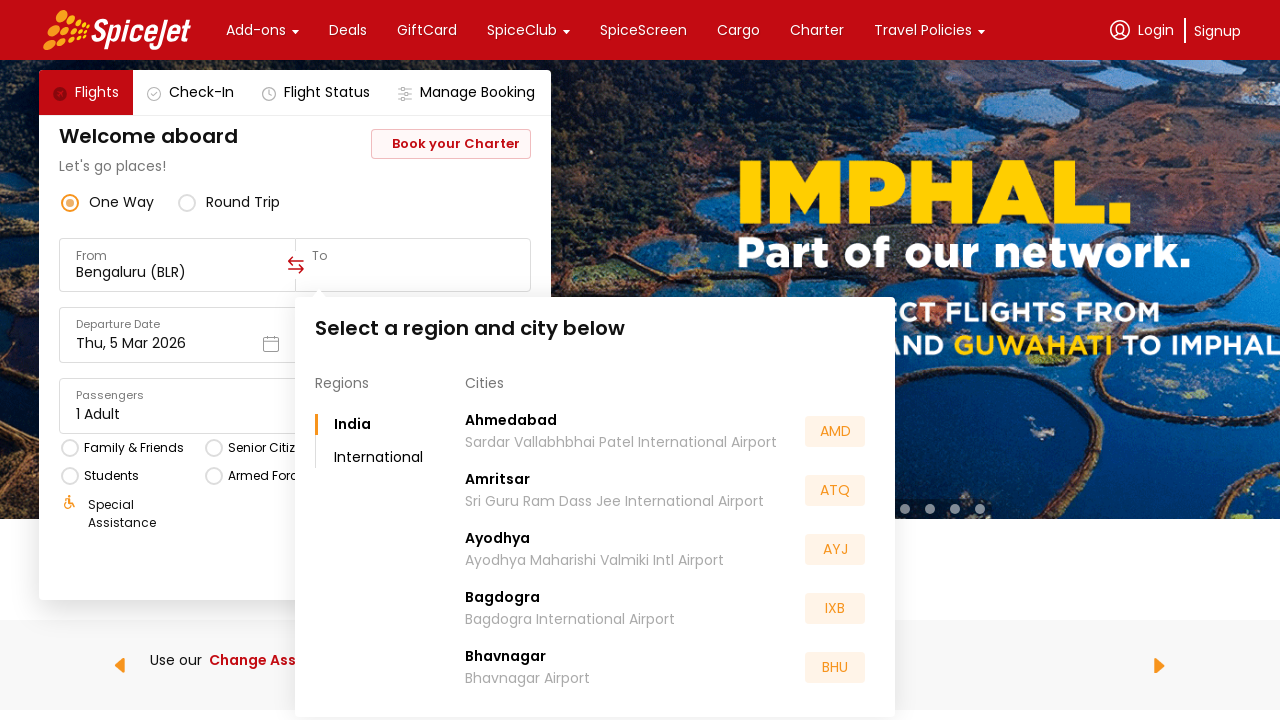

Clicked on the To field to open destination city dropdown at (413, 272) on xpath=//div[contains(text(),'To')]/following-sibling::div/input
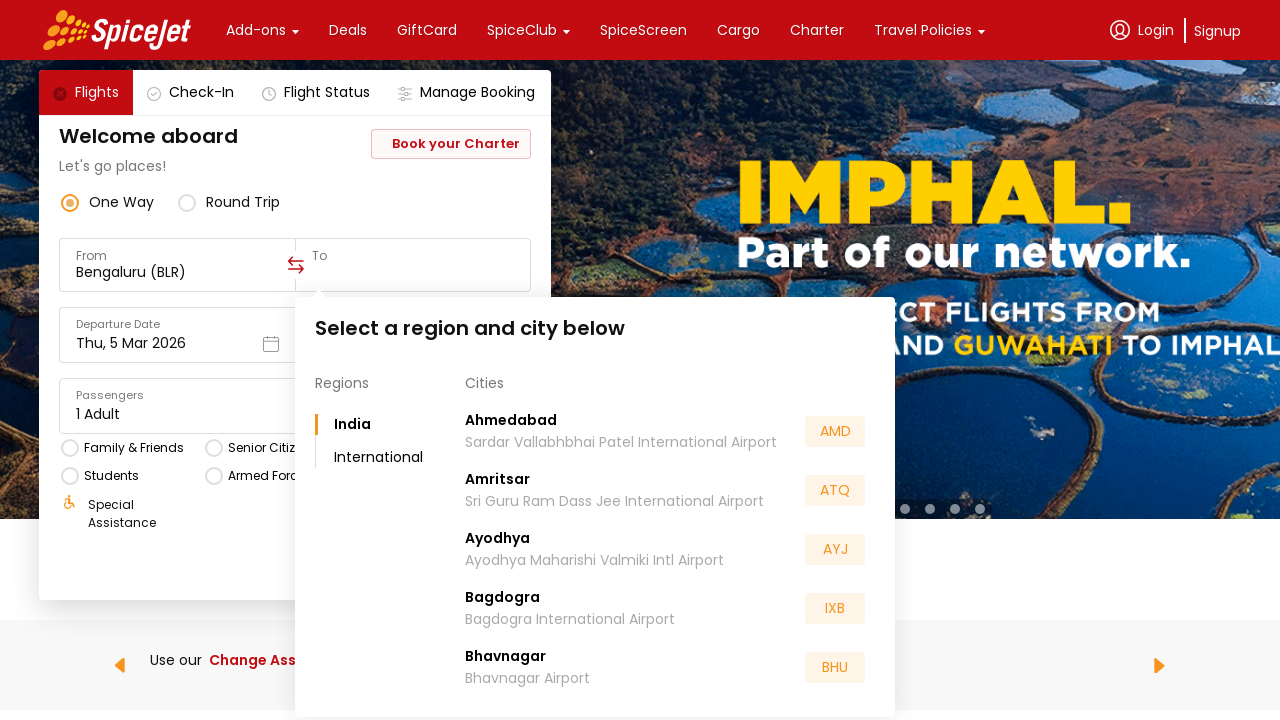

Selected Delhi as destination city from dropdown at (484, 552) on xpath=//div[div[contains(text(),'To')]]/following-sibling::div//div[contains(tex
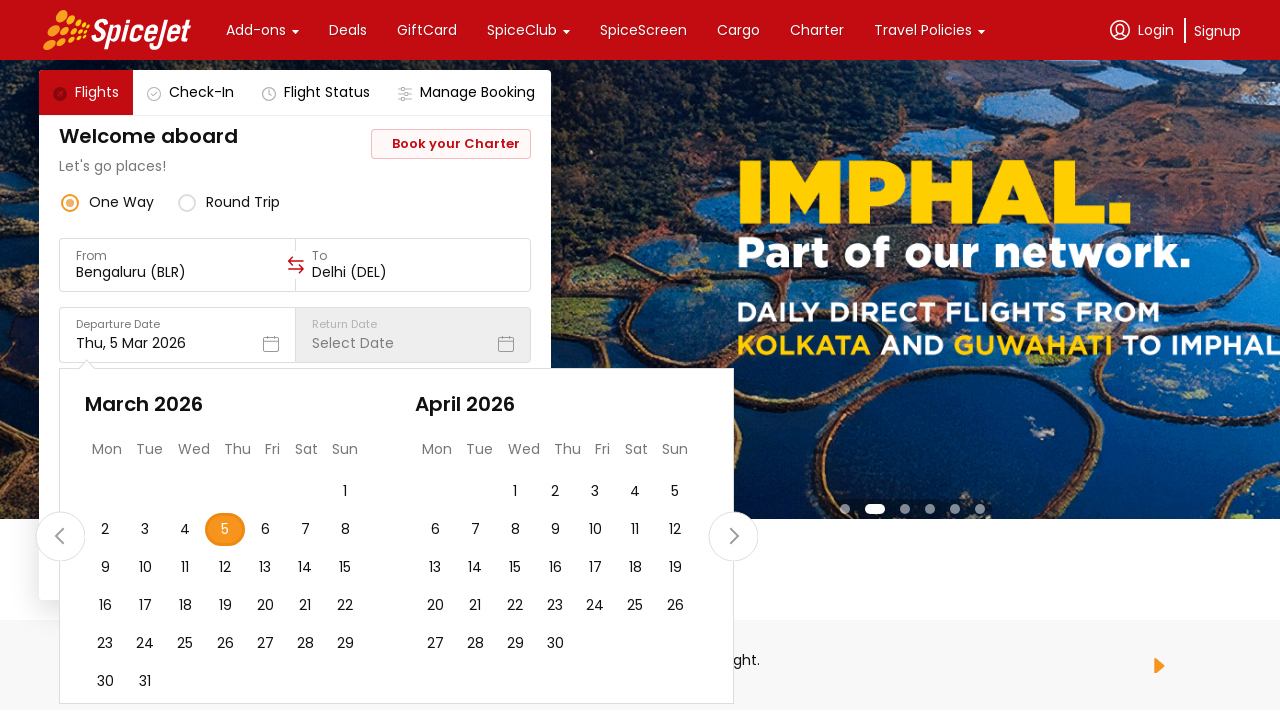

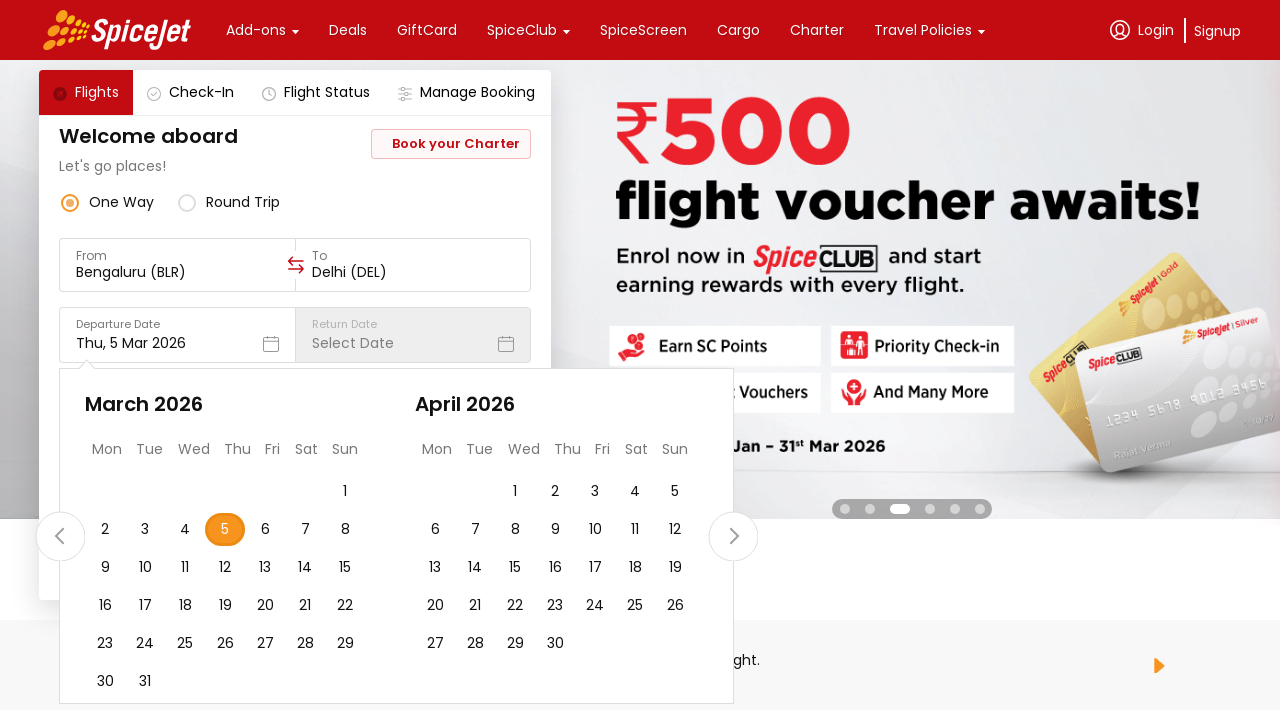